Automates an e-commerce flow by adding multiple vegetable items to cart, proceeding to checkout, applying a promo code, and placing the order

Starting URL: https://rahulshettyacademy.com/seleniumPractise/

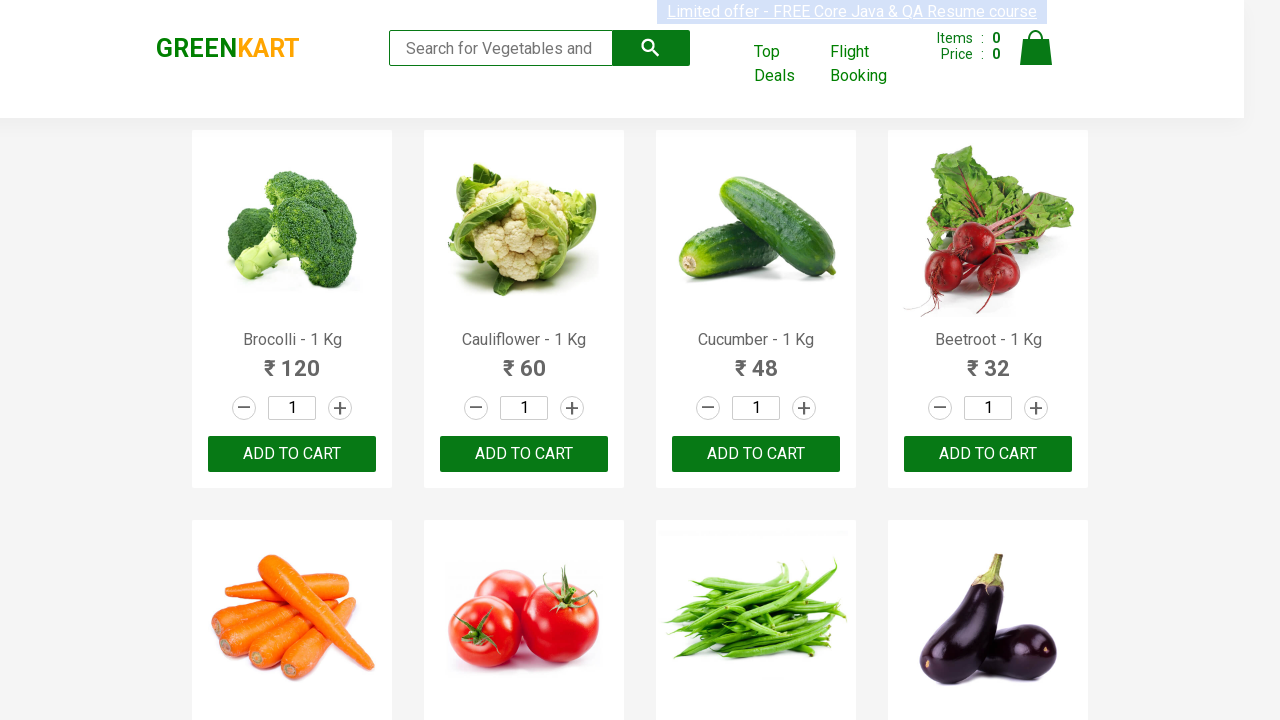

Waited for product list to load
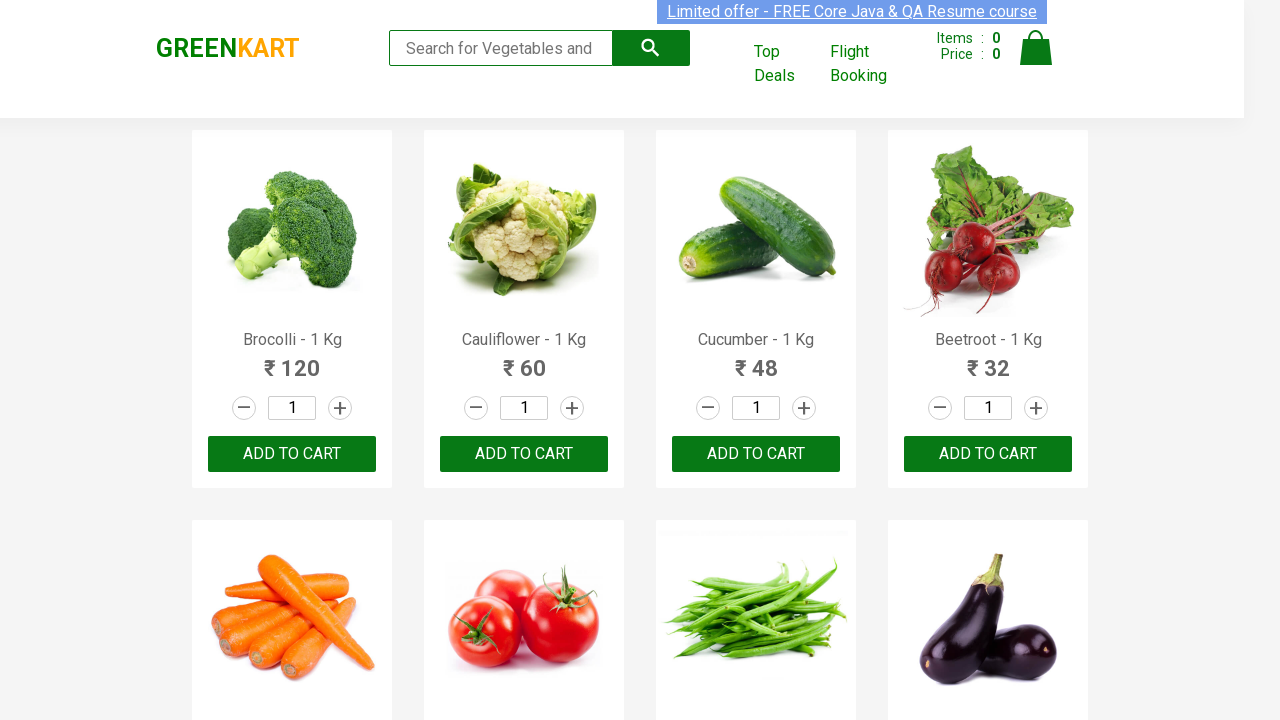

Retrieved all product elements from page
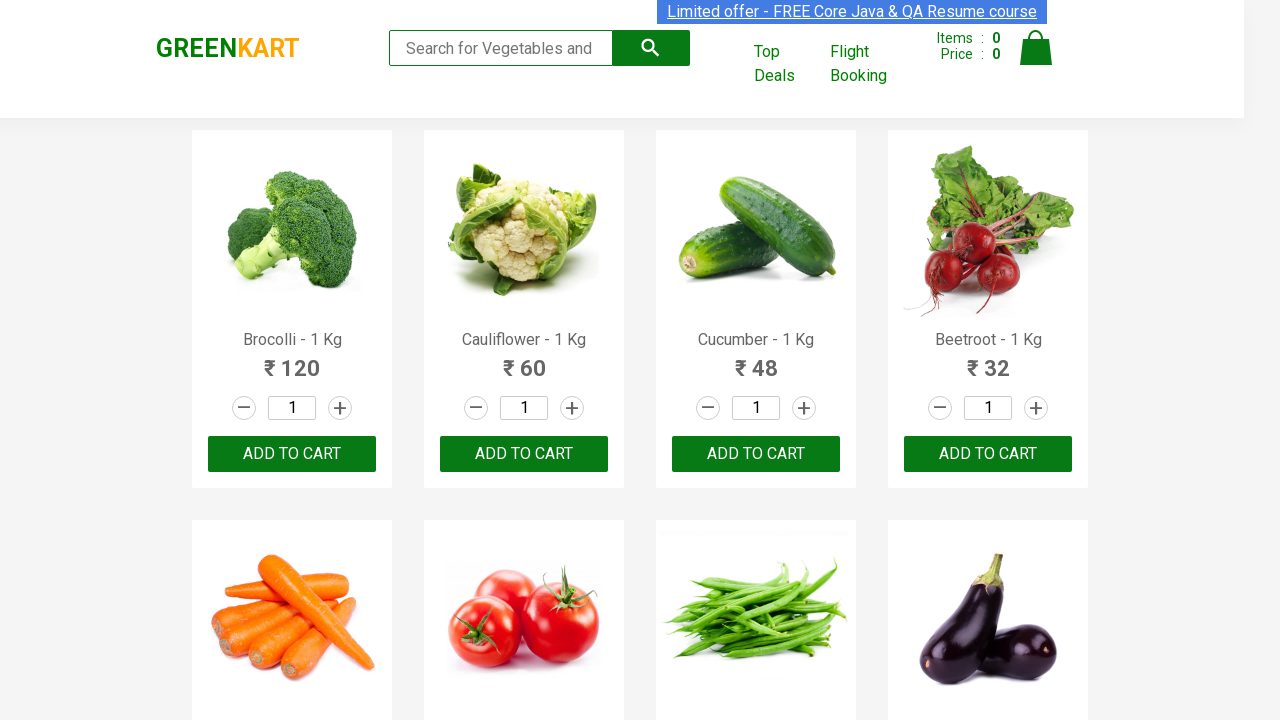

Added 'Brocolli' to cart (item 1/8) at (292, 454) on div.product-action > button >> nth=0
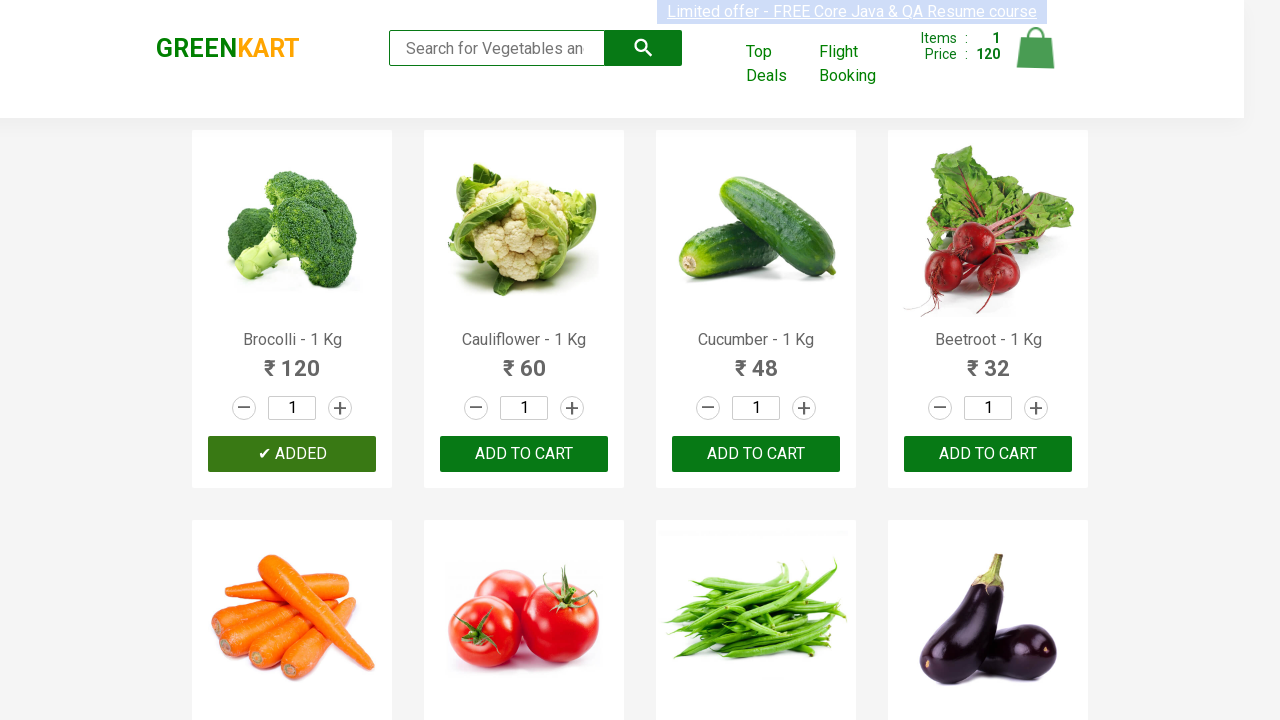

Added 'Cucumber' to cart (item 2/8) at (756, 454) on div.product-action > button >> nth=2
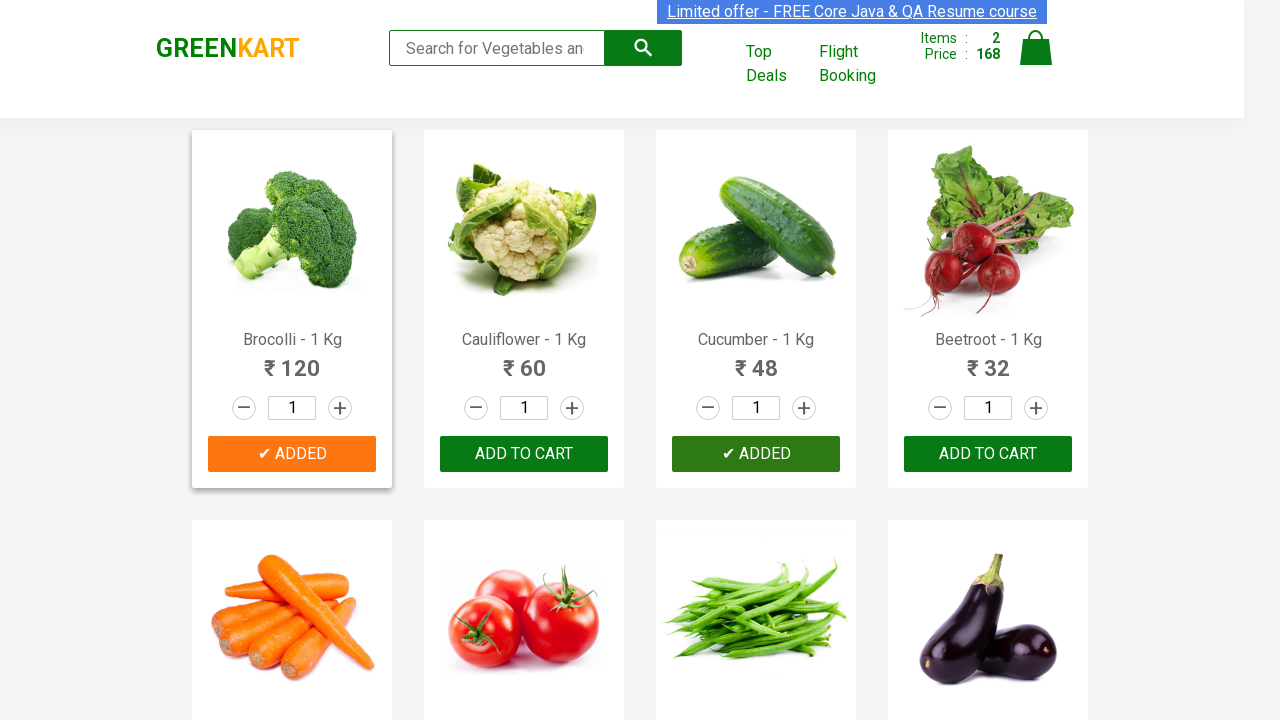

Added 'Beetroot' to cart (item 3/8) at (988, 454) on div.product-action > button >> nth=3
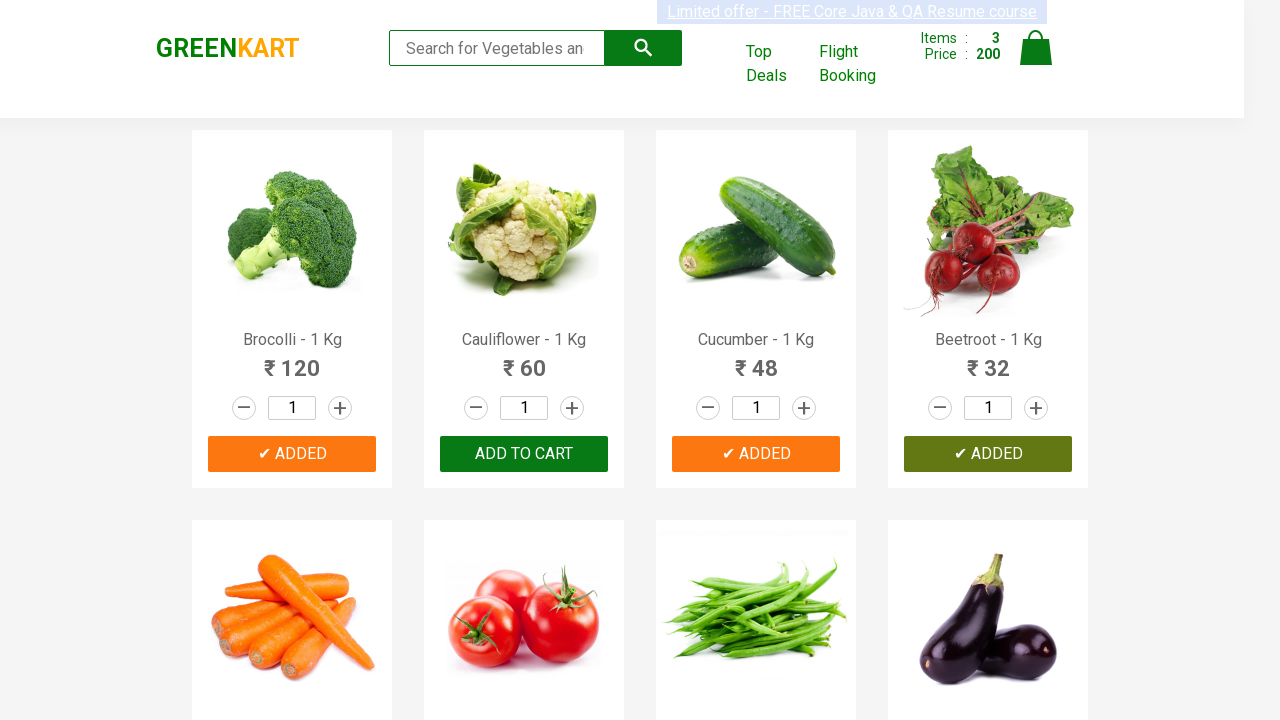

Added 'Beans' to cart (item 4/8) at (756, 360) on div.product-action > button >> nth=6
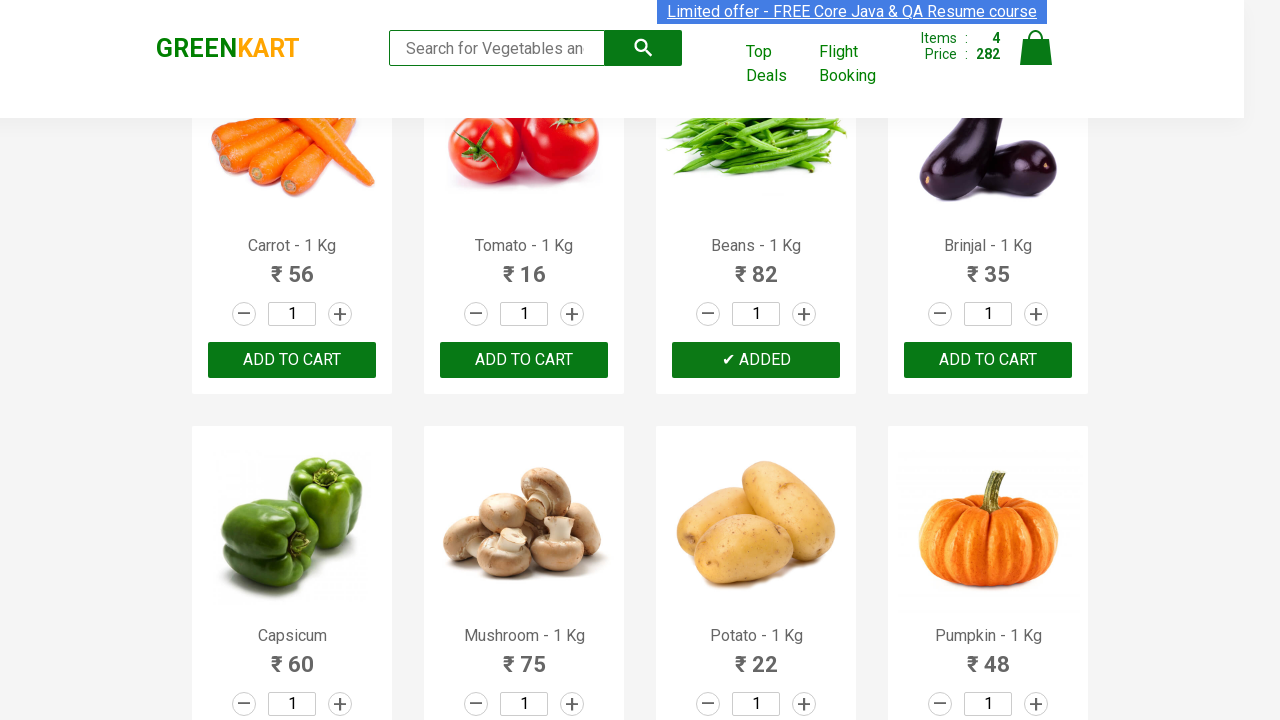

Added 'Brinjal' to cart (item 5/8) at (988, 360) on div.product-action > button >> nth=7
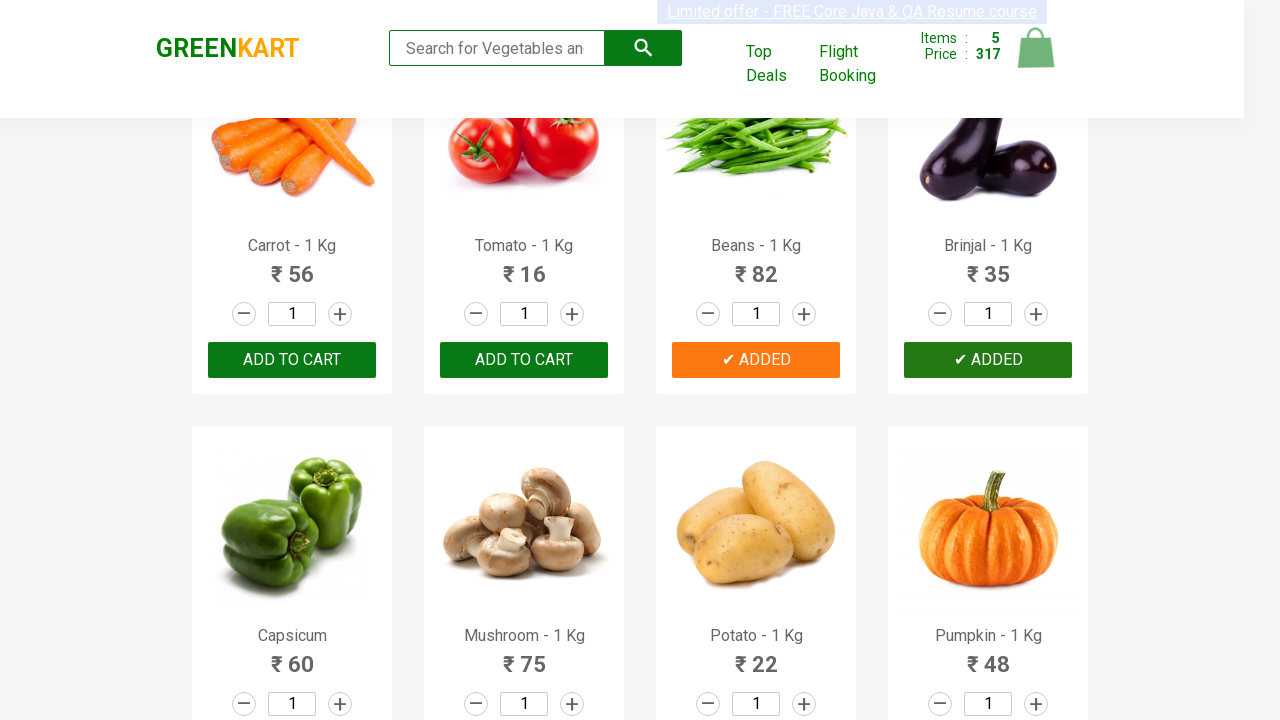

Added 'Onion' to cart (item 6/8) at (524, 360) on div.product-action > button >> nth=13
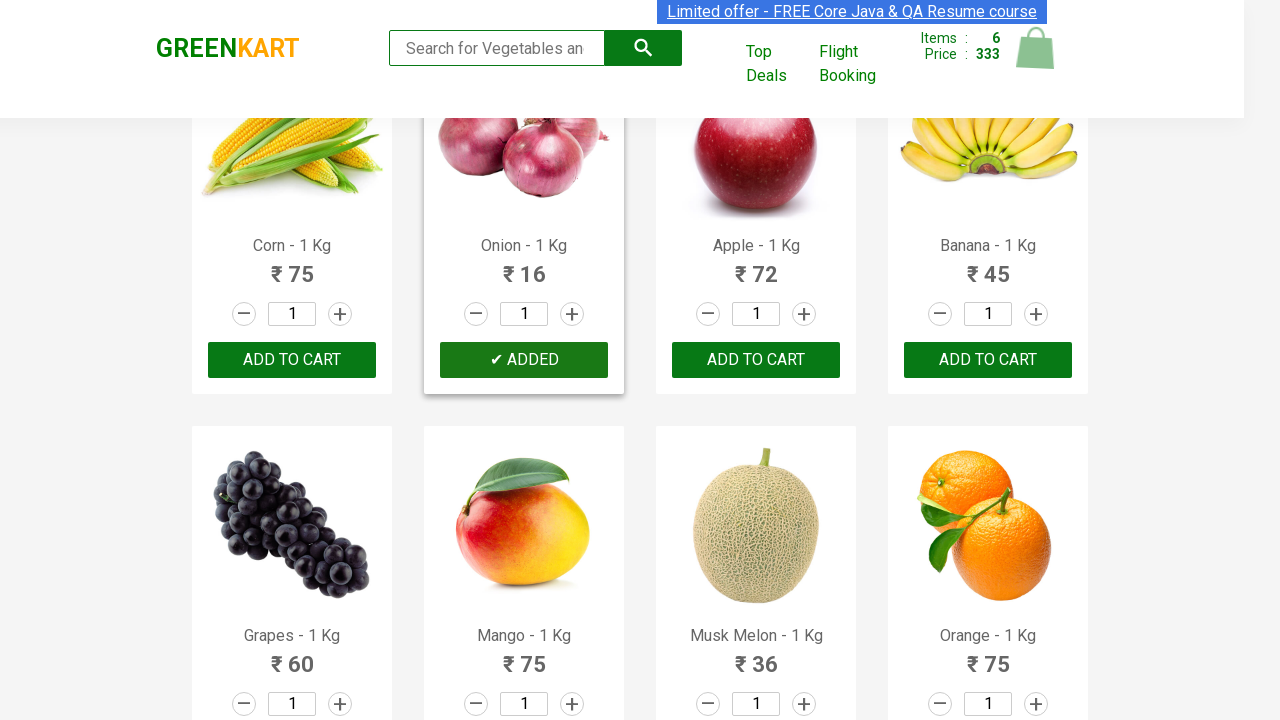

Added 'Orange' to cart (item 7/8) at (988, 360) on div.product-action > button >> nth=19
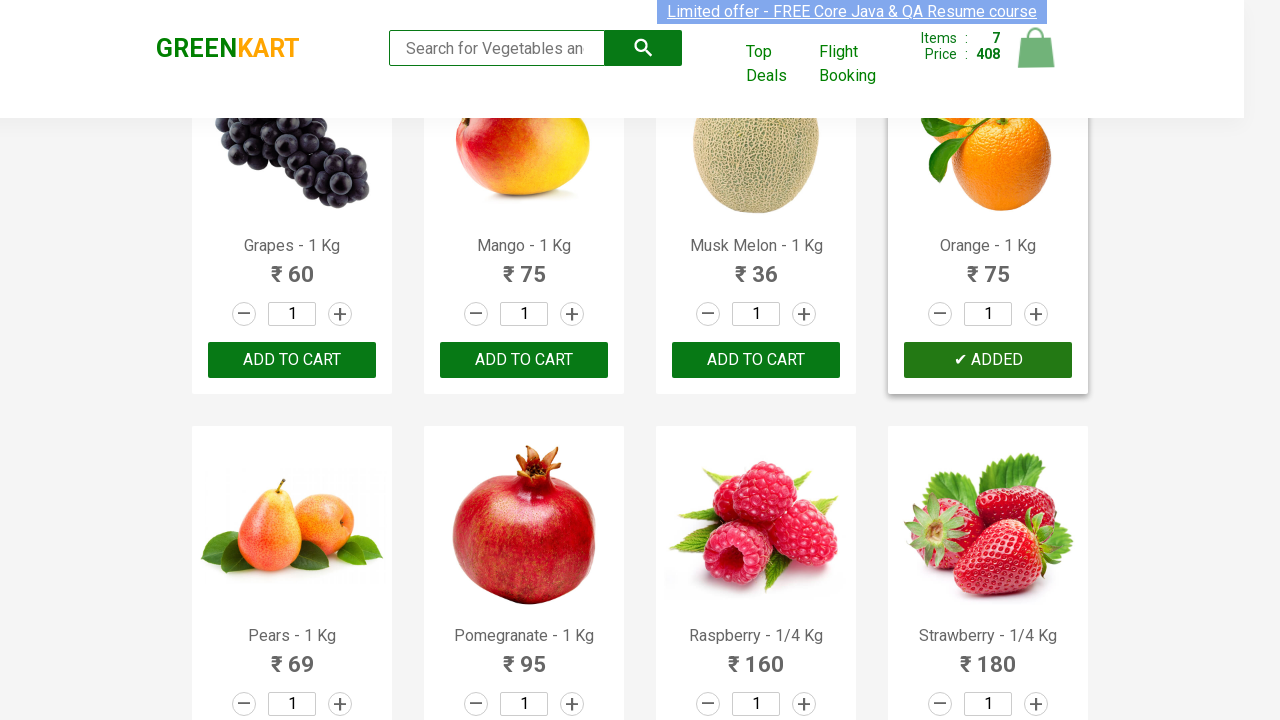

Added 'Pears' to cart (item 8/8) at (292, 360) on div.product-action > button >> nth=20
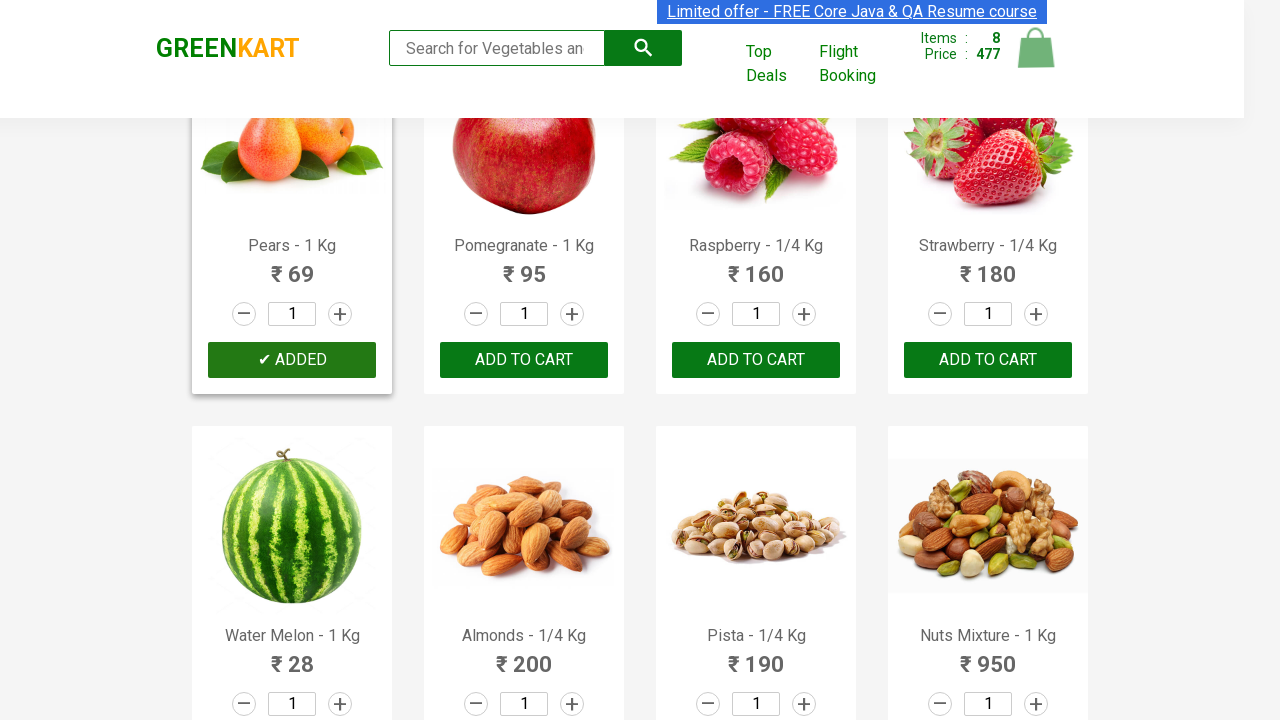

Clicked cart icon to view shopping cart at (1036, 59) on a.cart-icon
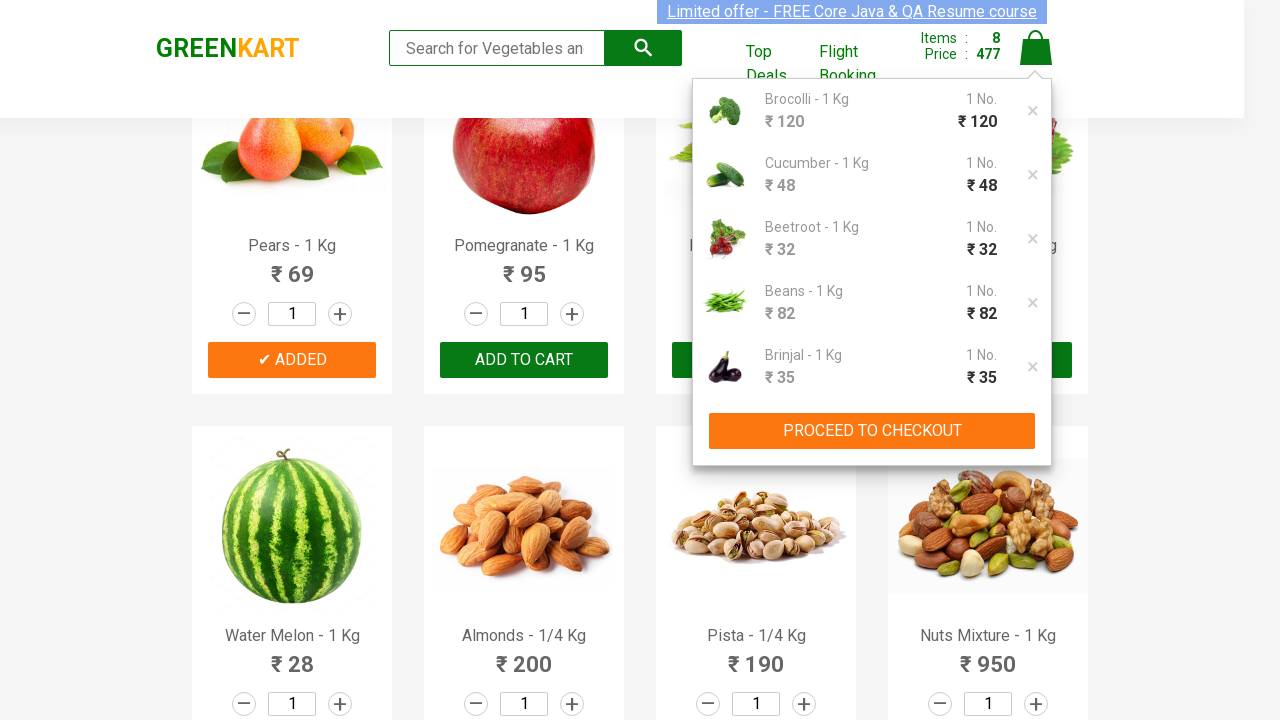

Waited for checkout button to be visible
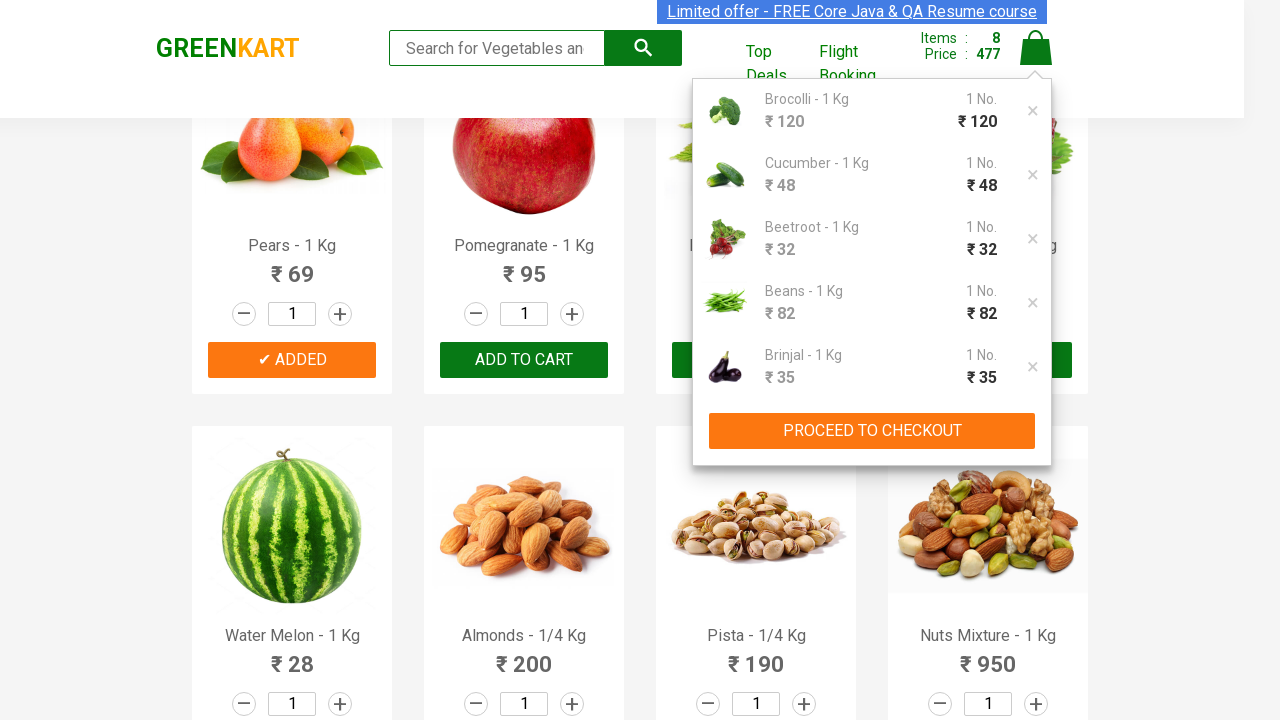

Clicked 'PROCEED TO CHECKOUT' button at (872, 431) on div.cart-preview.active div button
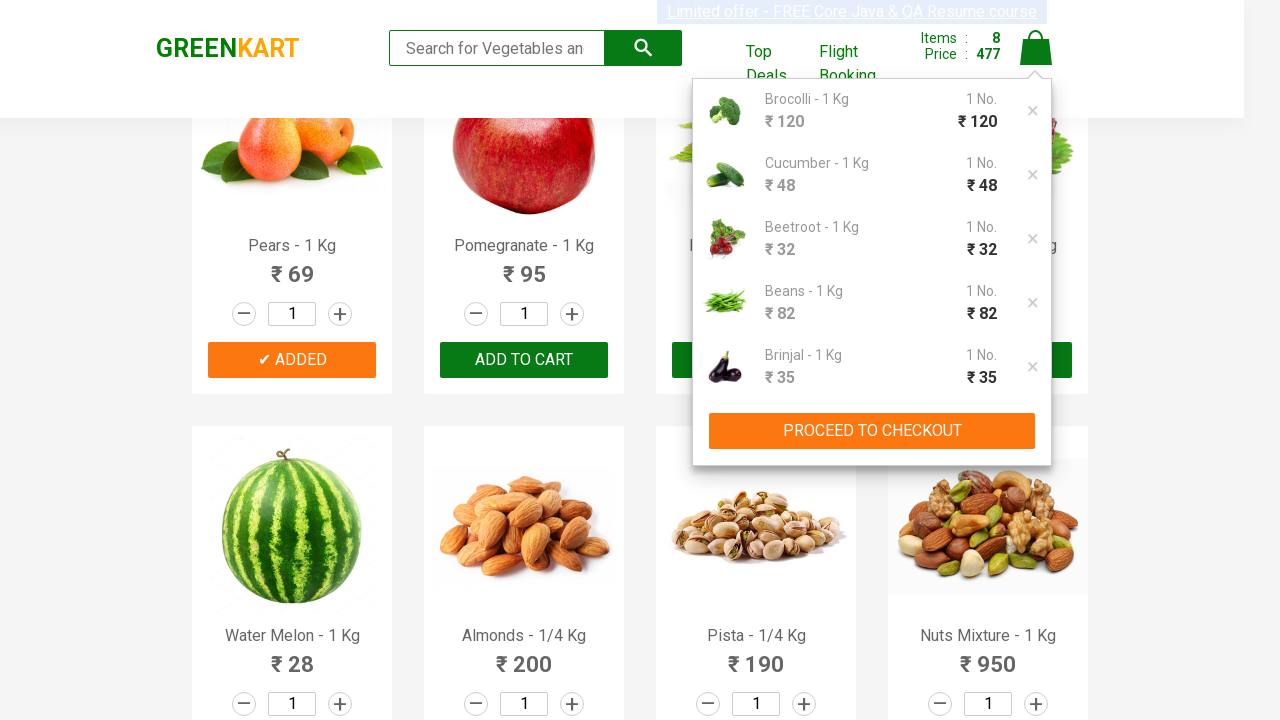

Entered promo code 'abcde' on div.promoWrapper input
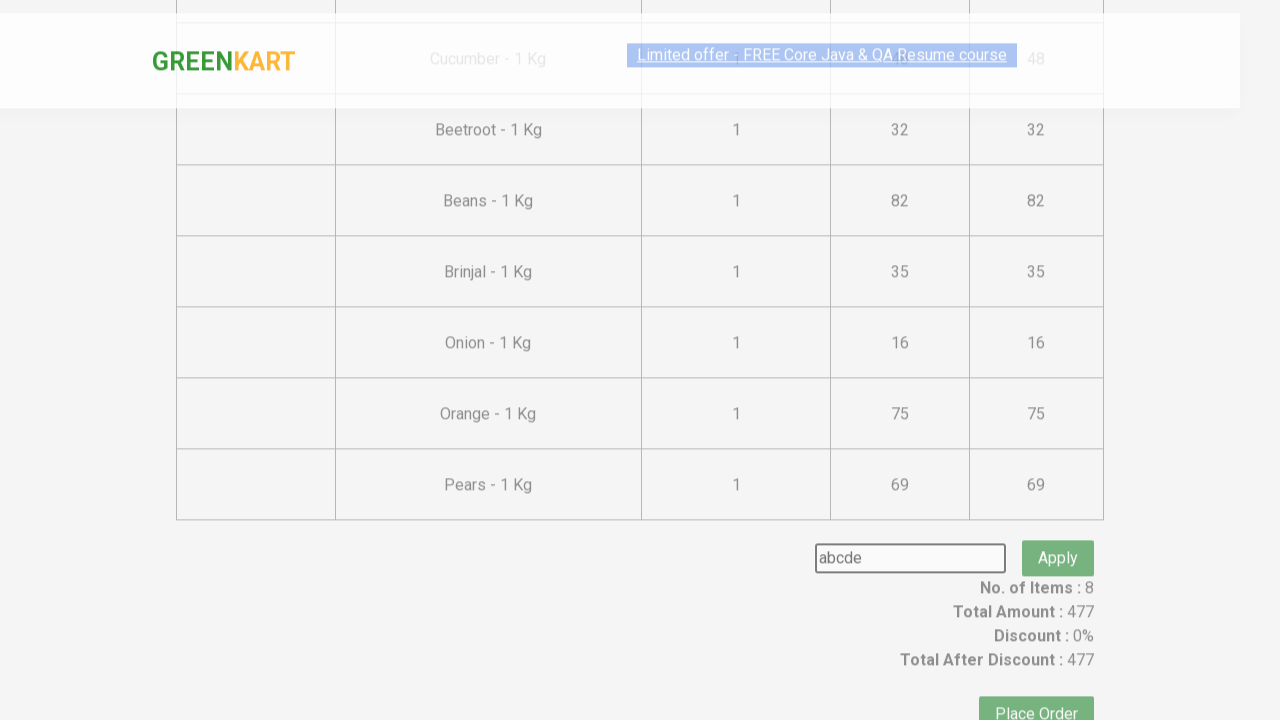

Clicked Apply button to apply promo code at (1058, 530) on div.promoWrapper button
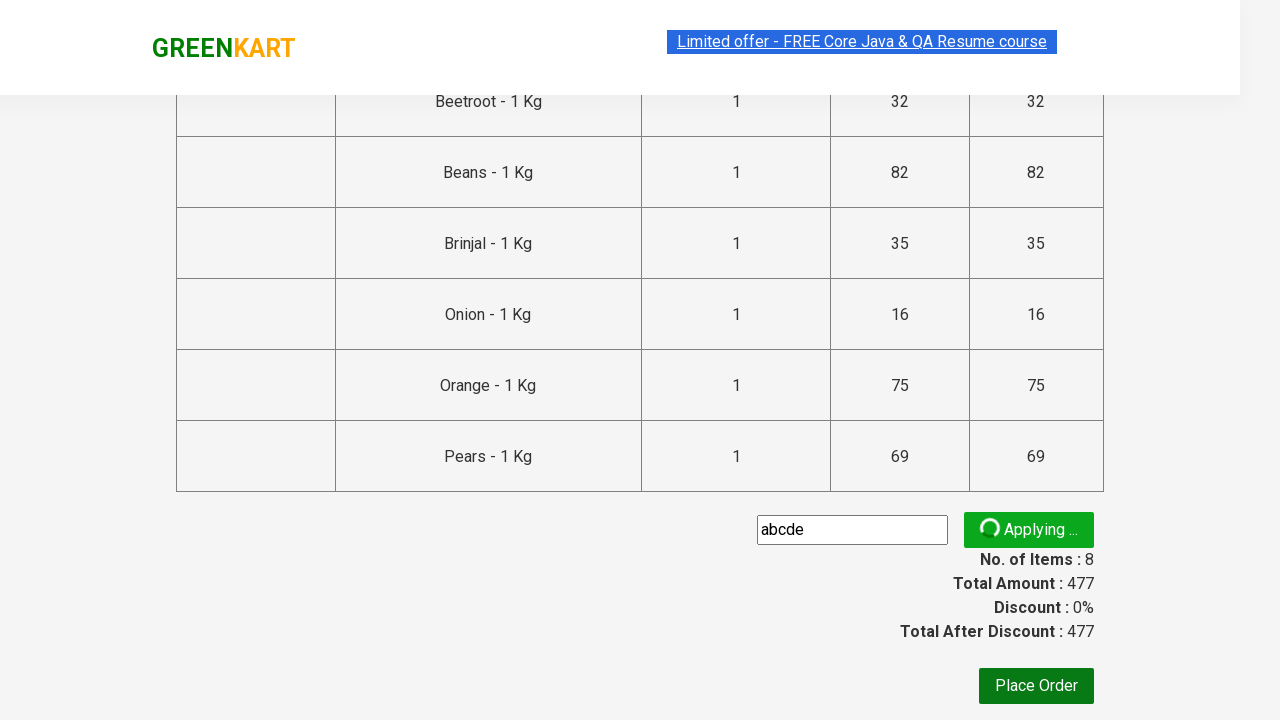

Waited for Place Order button to be available
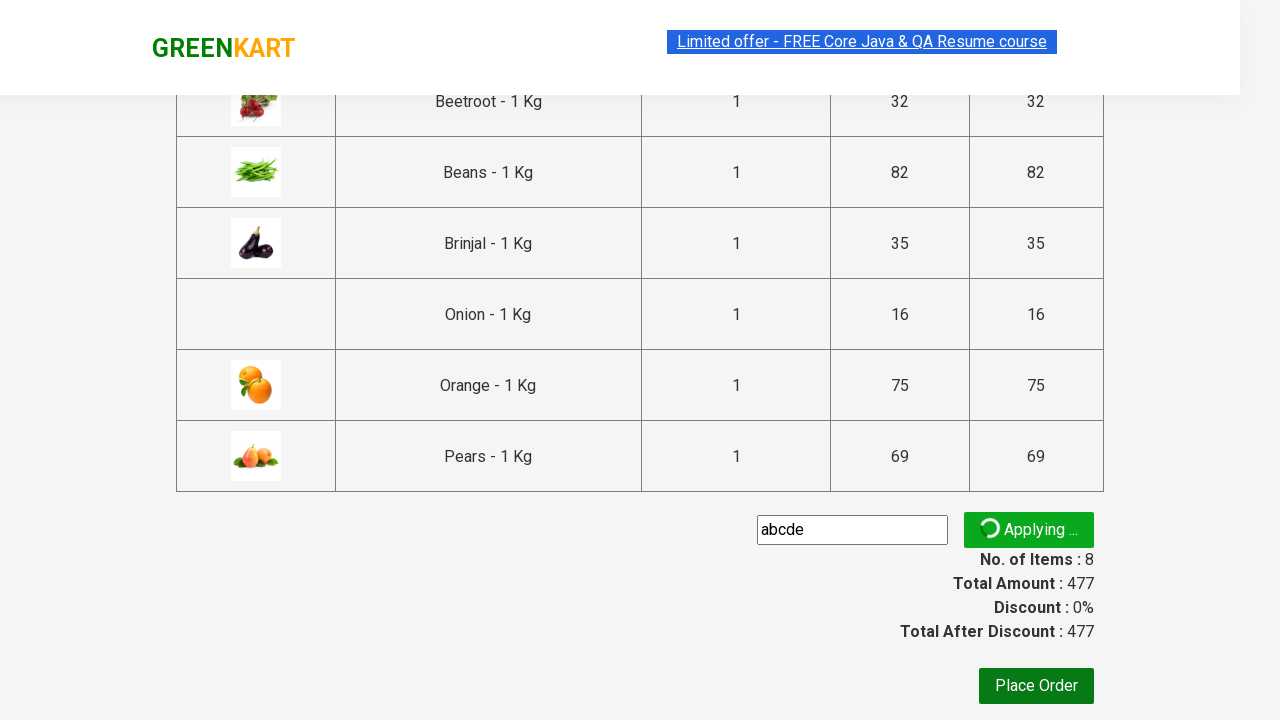

Clicked Place Order button to complete purchase at (1036, 686) on xpath=//*[@id='root']/div/div/div/div/button
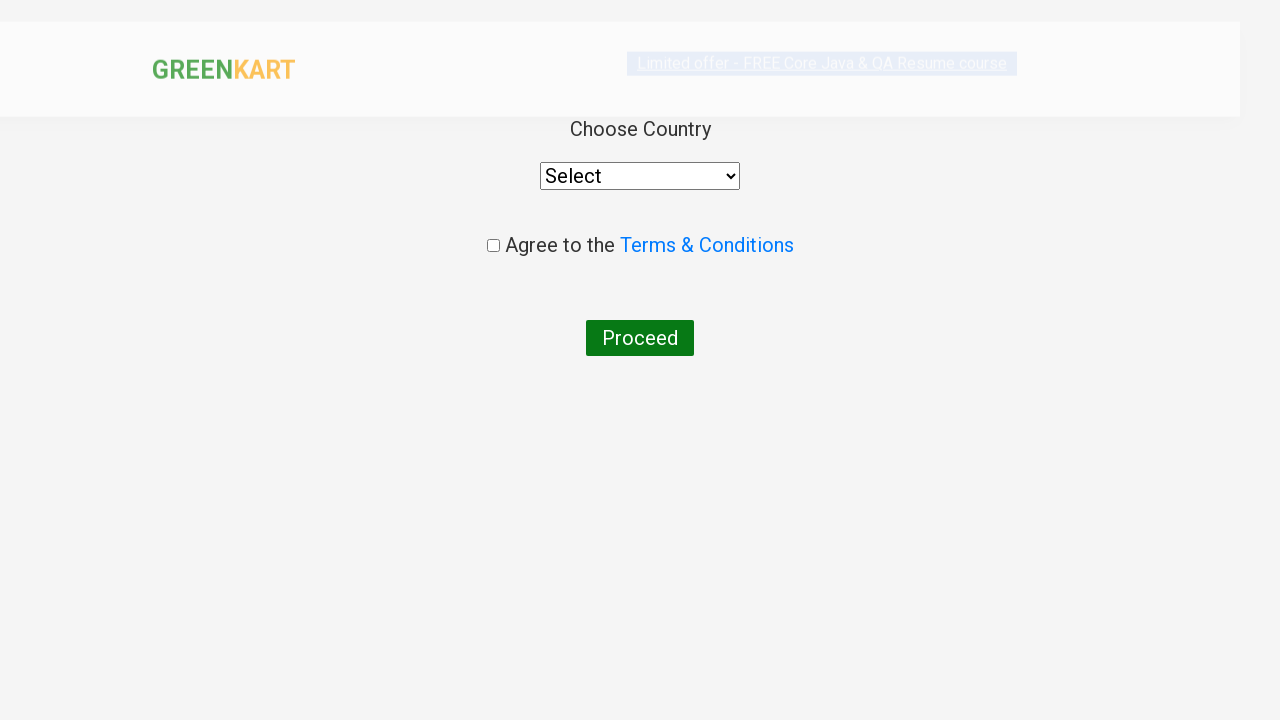

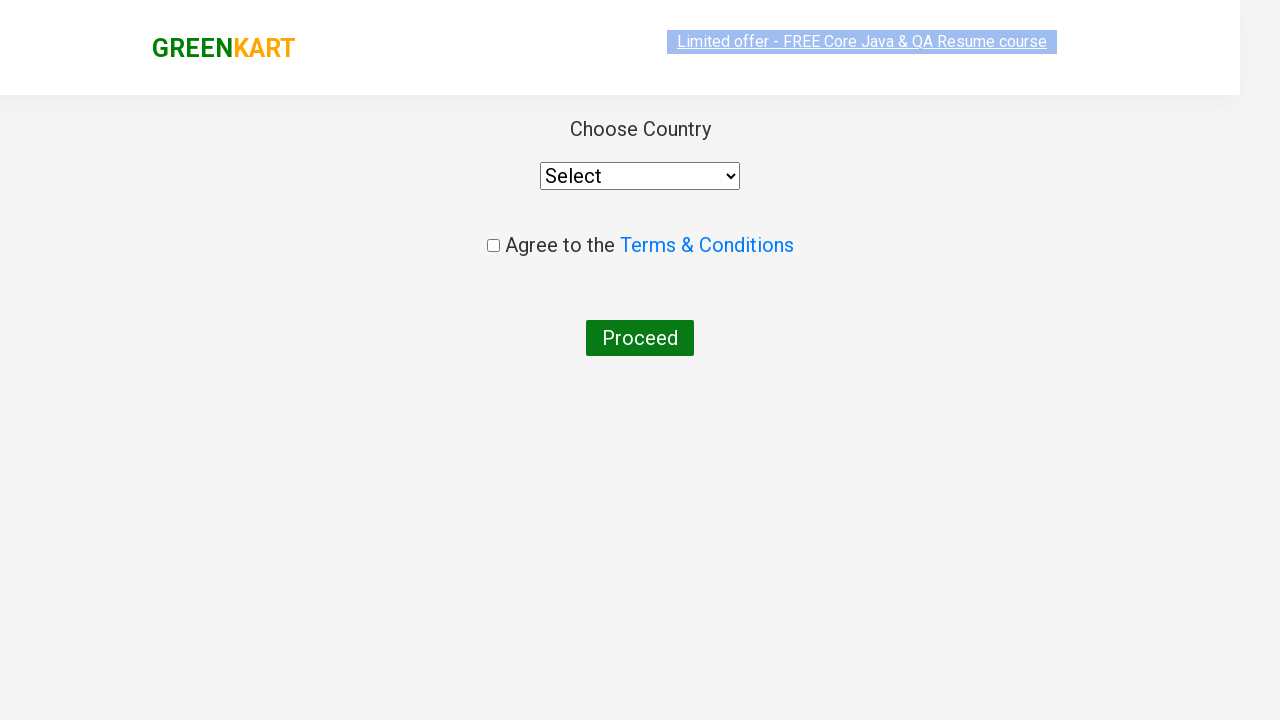